Tests popup form functionality by clicking a launcher button, filling form fields in the popup, and submitting the form

Starting URL: https://training-support.net/webelements/popups

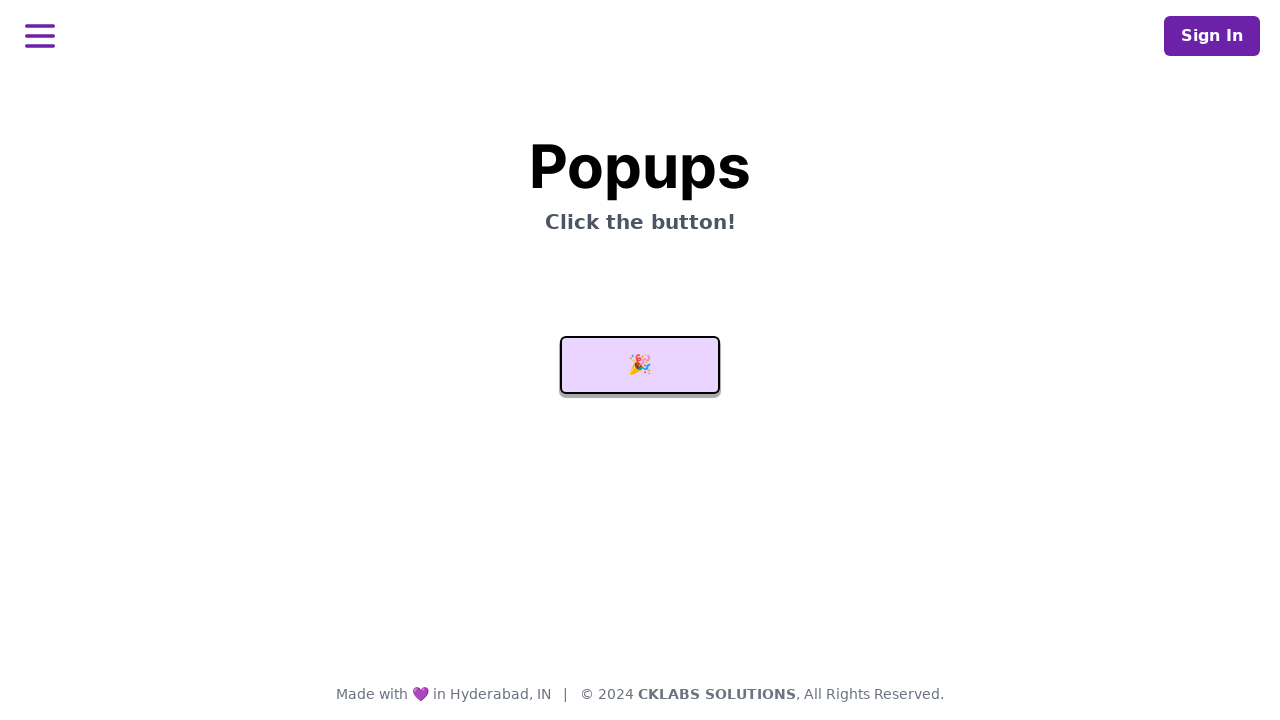

Clicked launcher button to open popup form at (640, 365) on #launcher
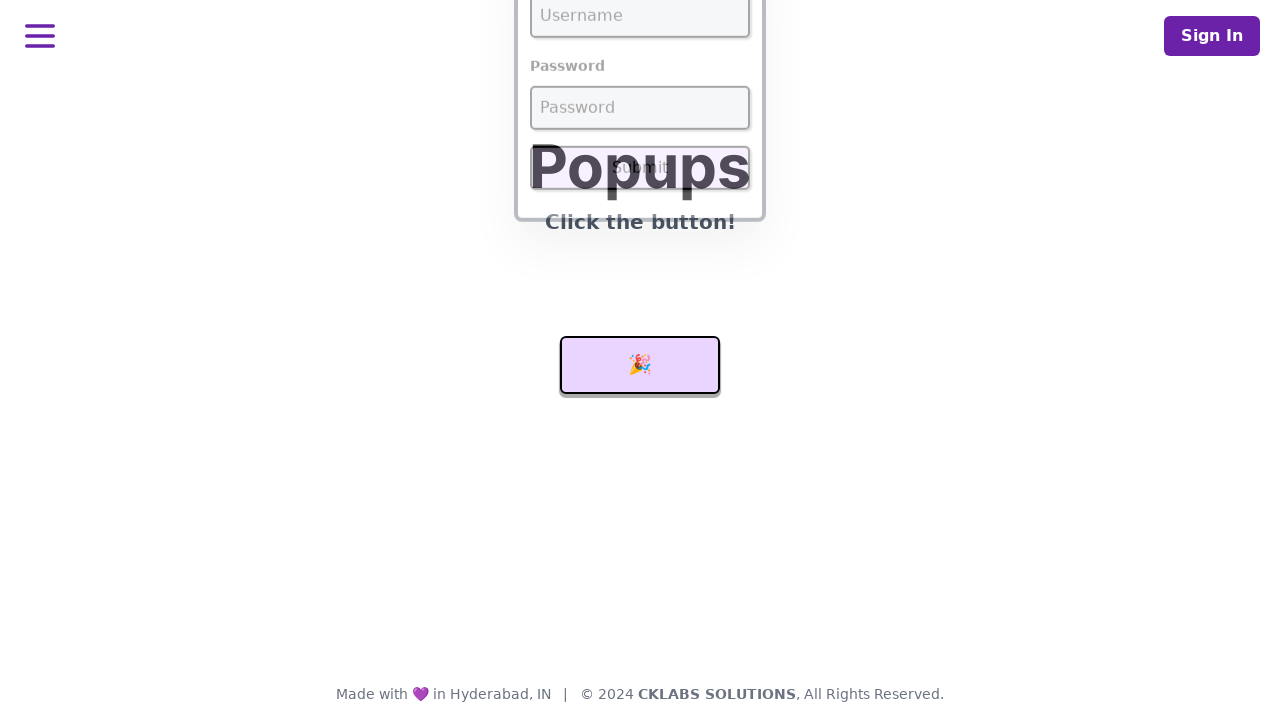

Popup form loaded and username field is visible
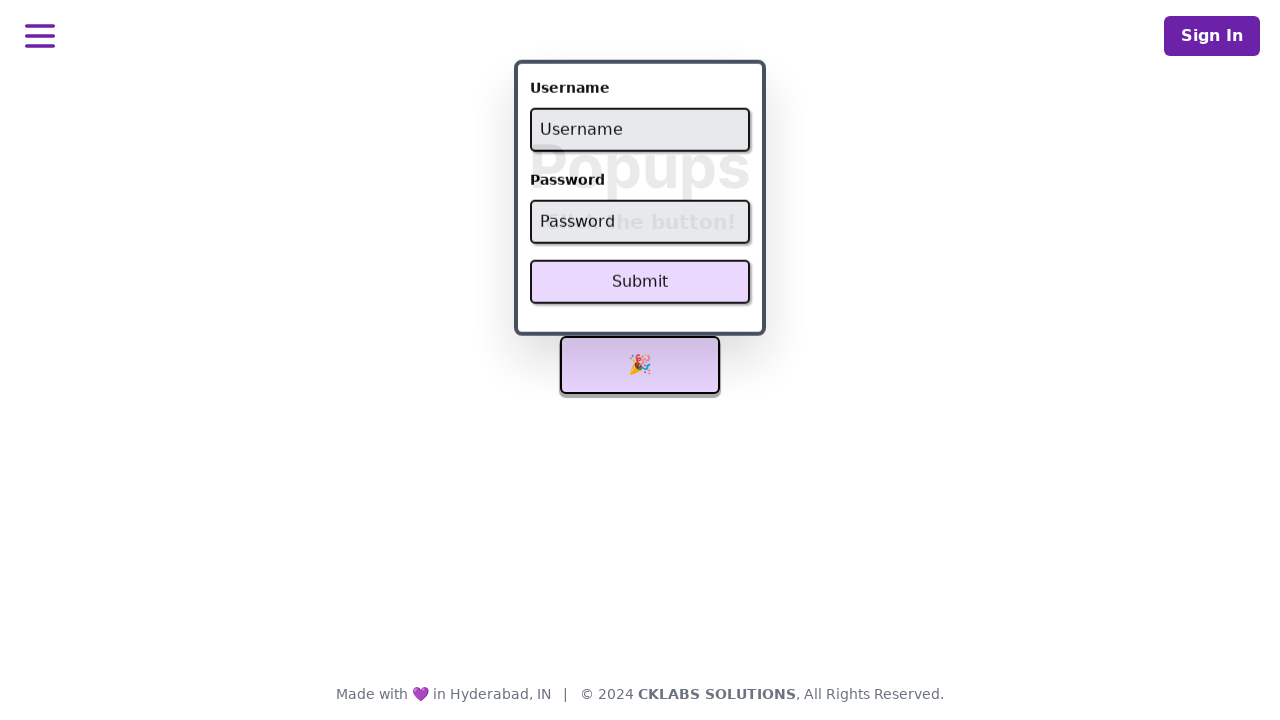

Filled username field with 'admin' on #username
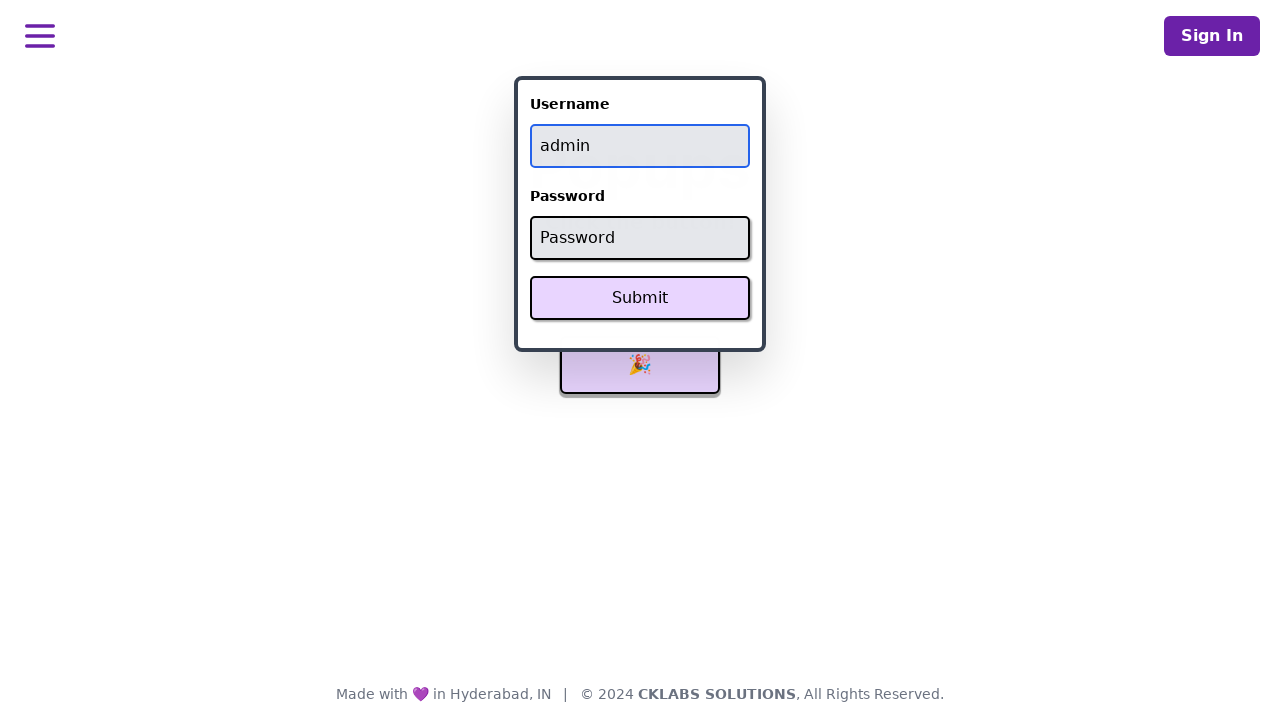

Filled password field with 'password' on #password
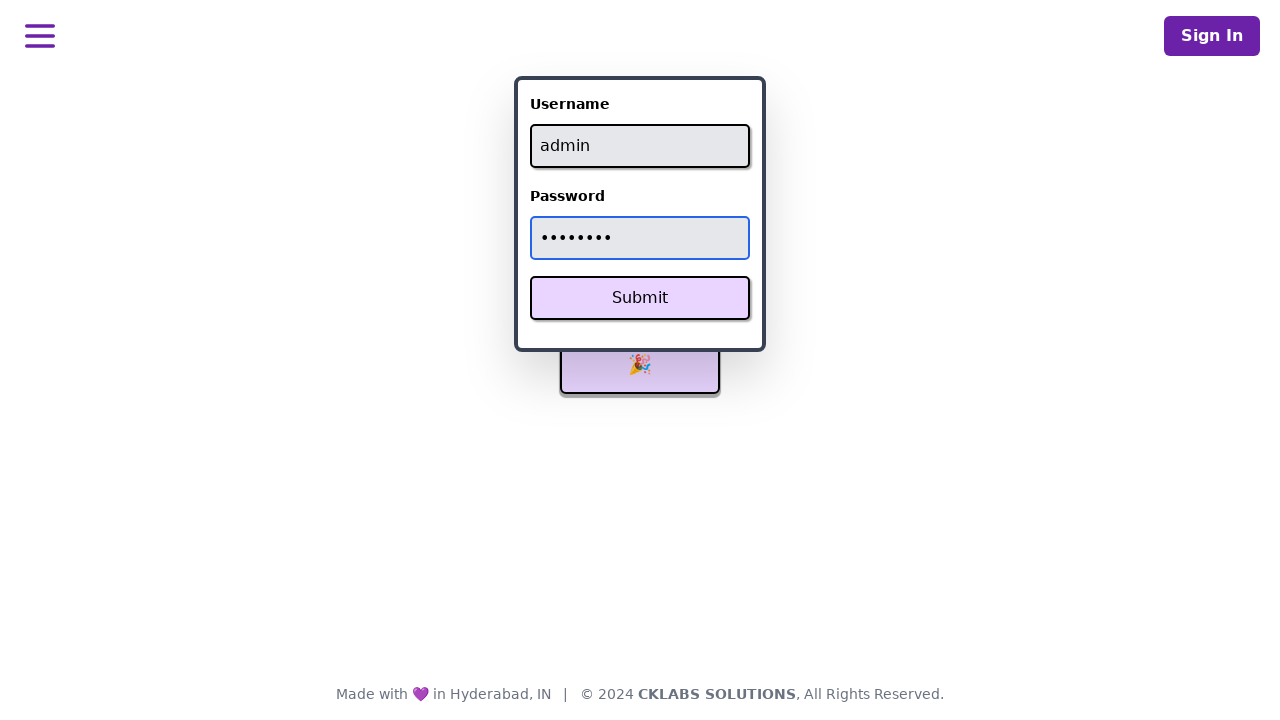

Clicked Submit button to submit the form at (640, 298) on button:has-text('Submit')
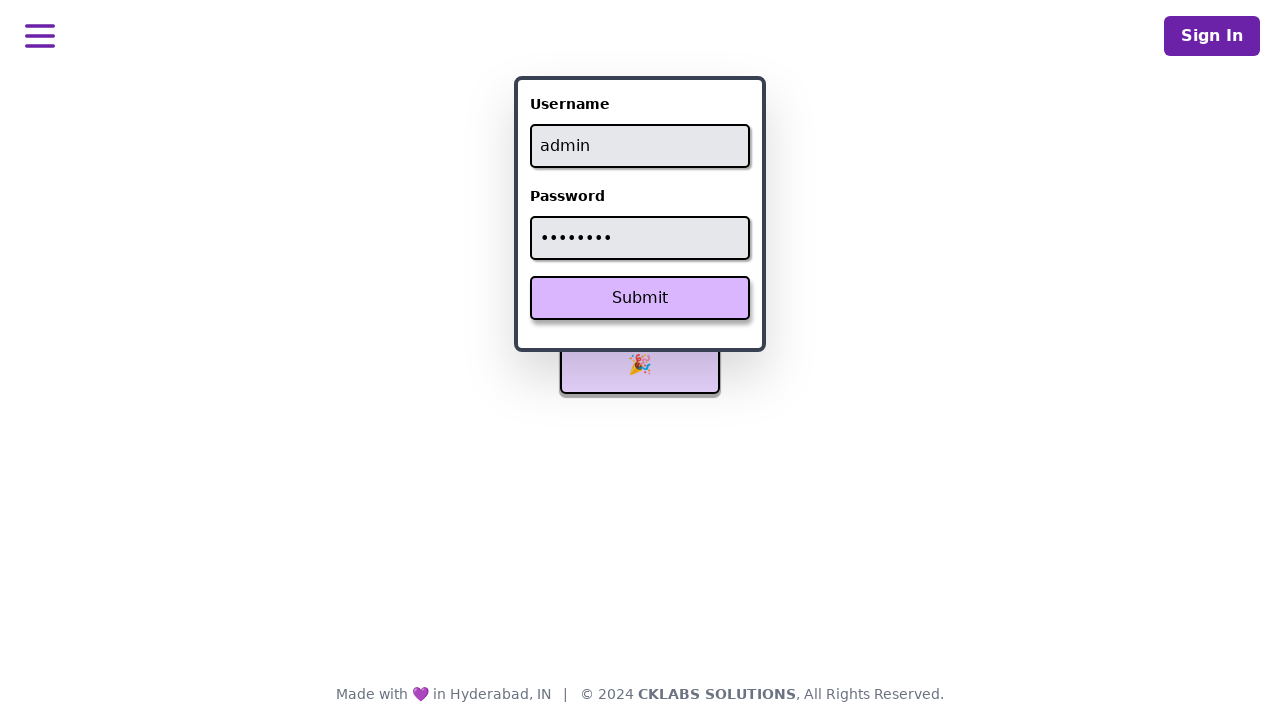

Form submission completed and result message appeared
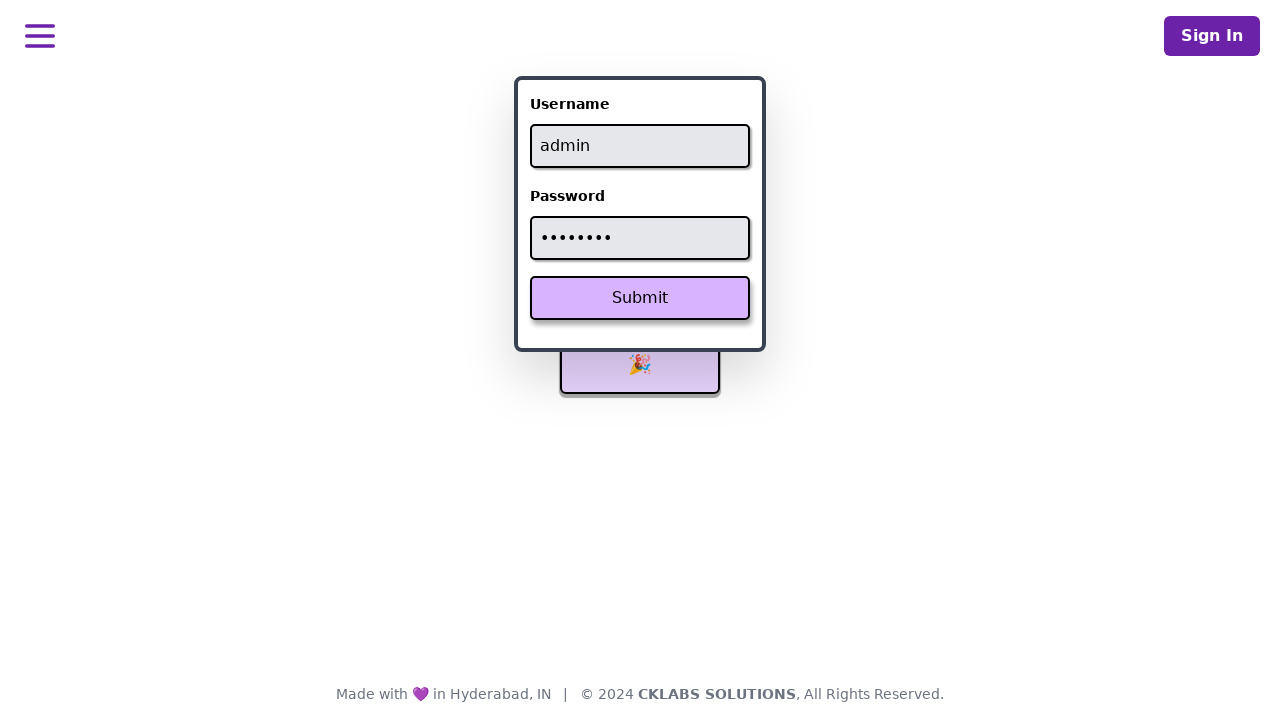

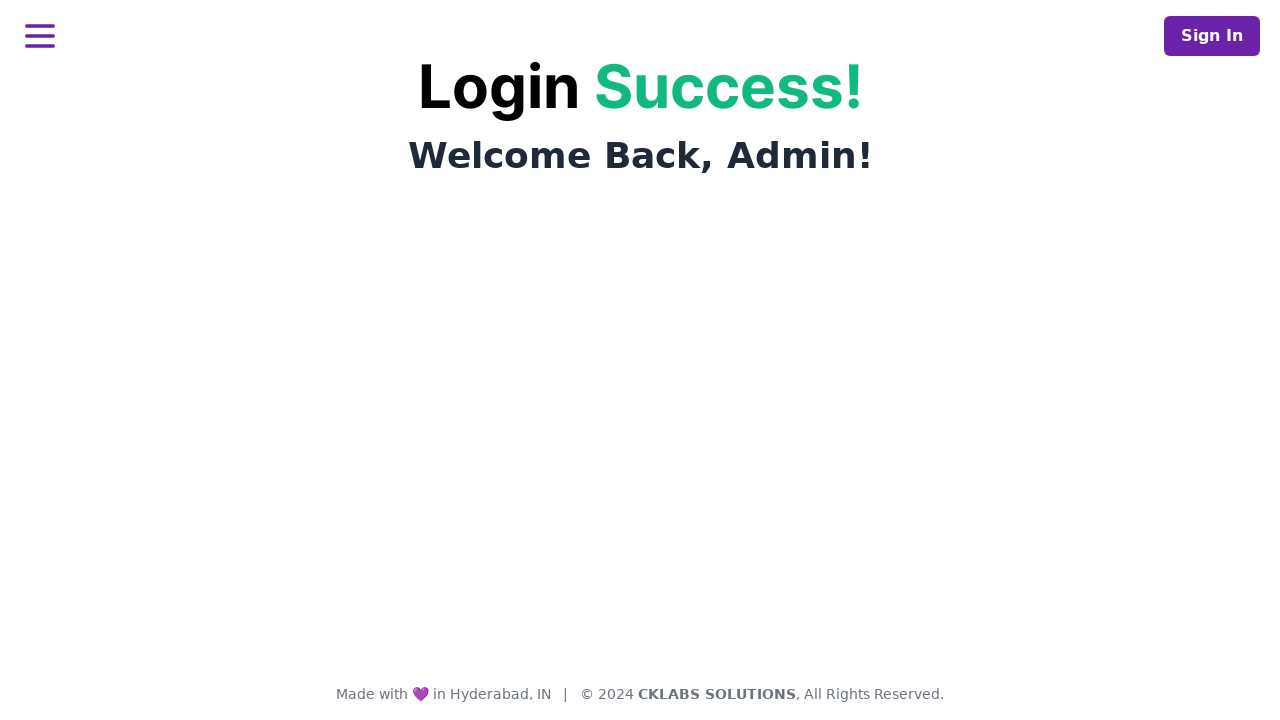